Tests checkbox functionality by clicking both checkboxes to toggle their states

Starting URL: http://the-internet.herokuapp.com/checkboxes

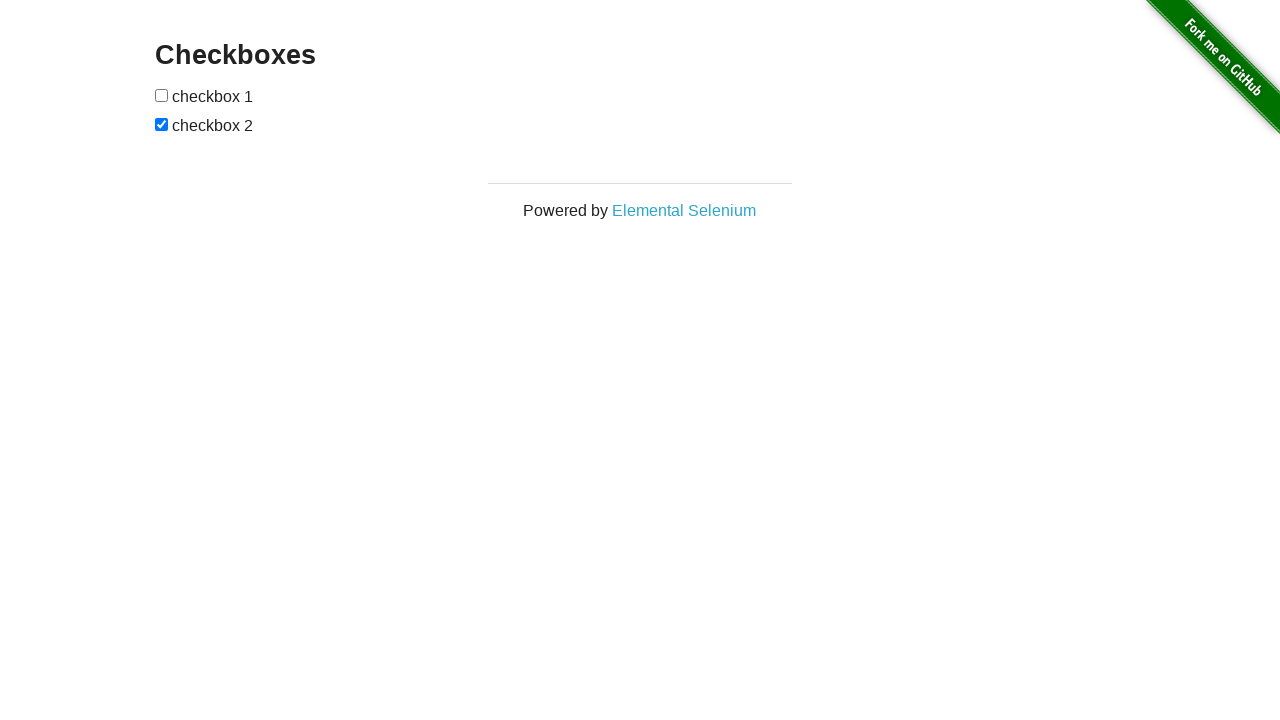

Clicked first checkbox to toggle its state at (162, 95) on (//form/input[@type='checkbox'])[1]
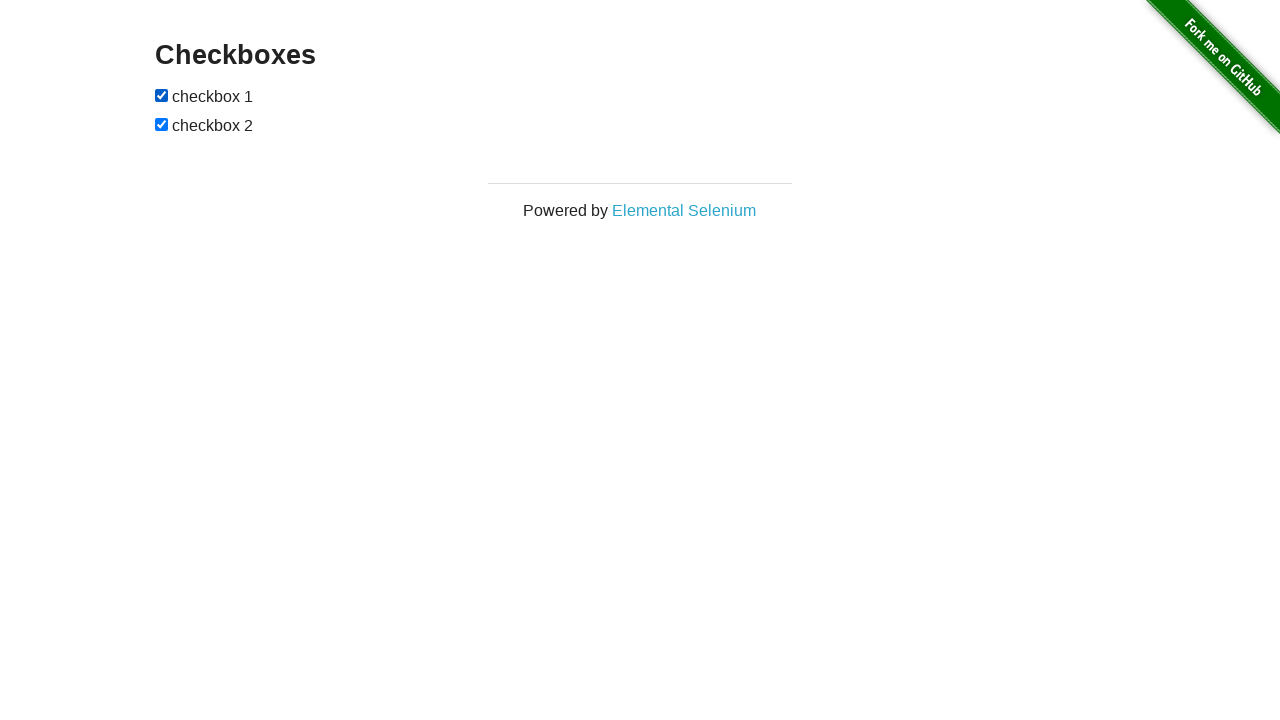

Clicked second checkbox to toggle its state at (162, 124) on (//form/input[@type='checkbox'])[2]
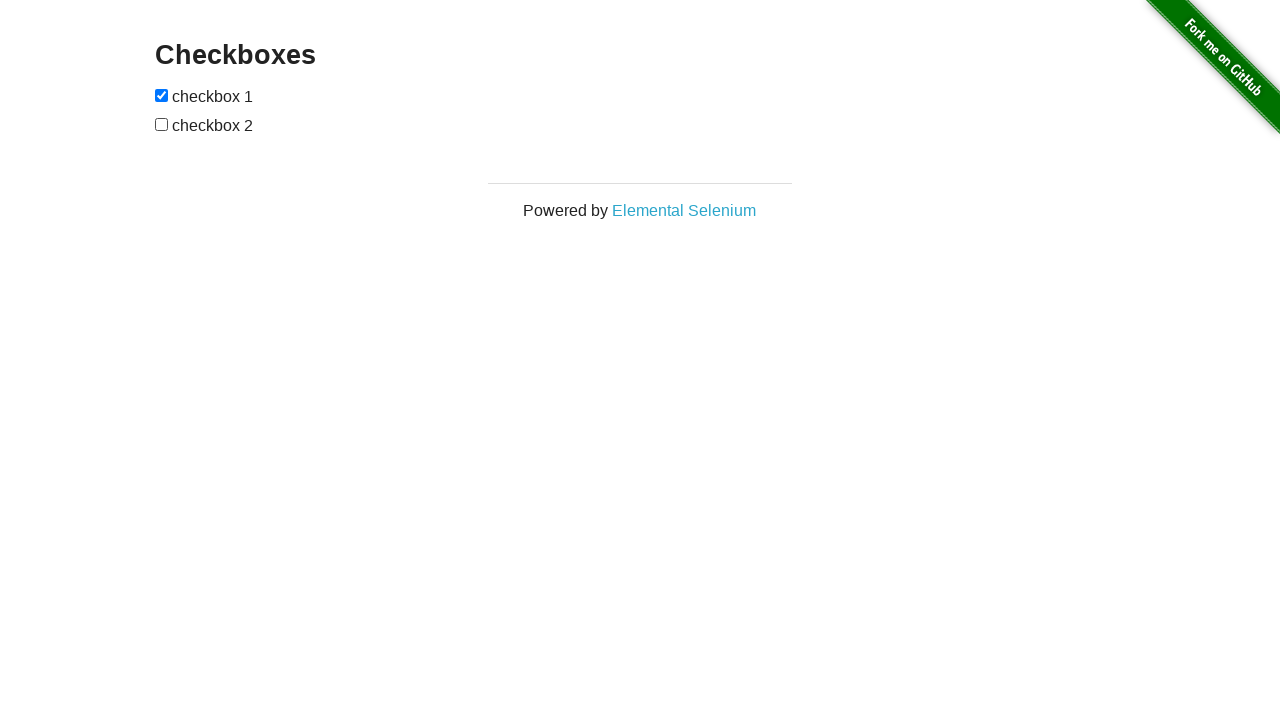

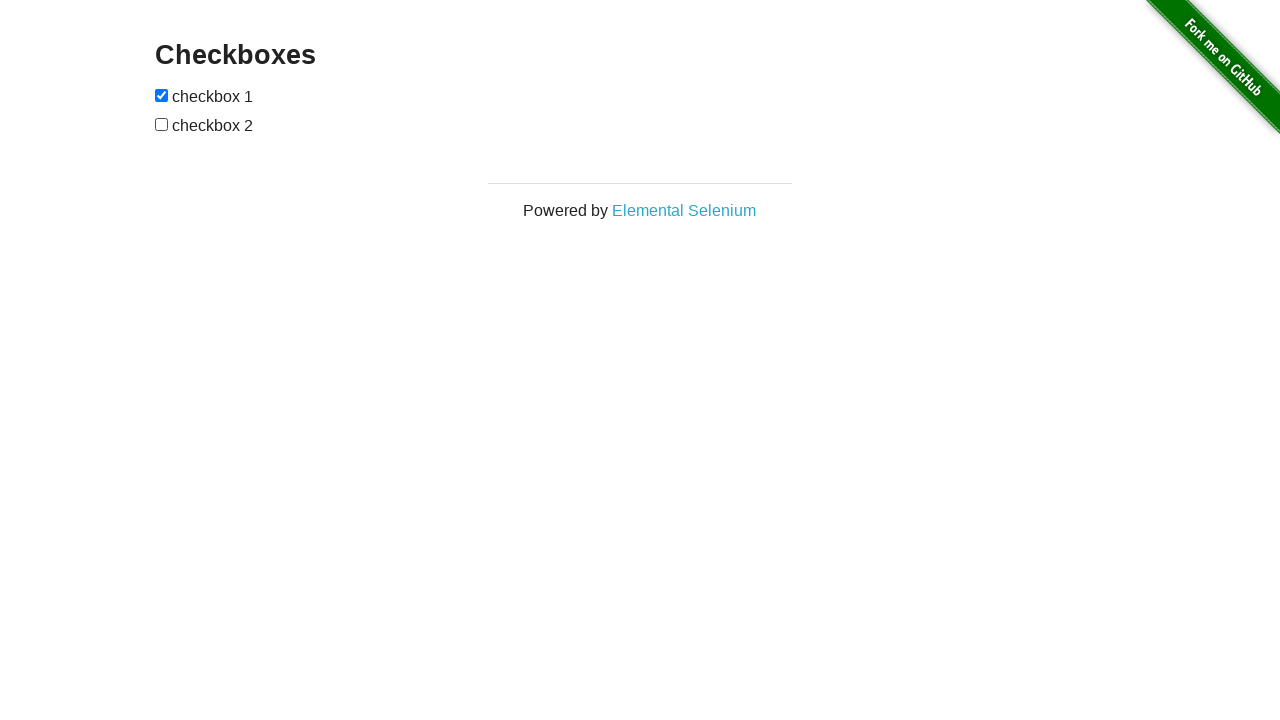